Tests the Plexus Worldwide homepage by verifying the page title, checking that the logo image is displayed, then navigating to the About page and verifying the URL contains "/about".

Starting URL: https://plexusworldwide.com/

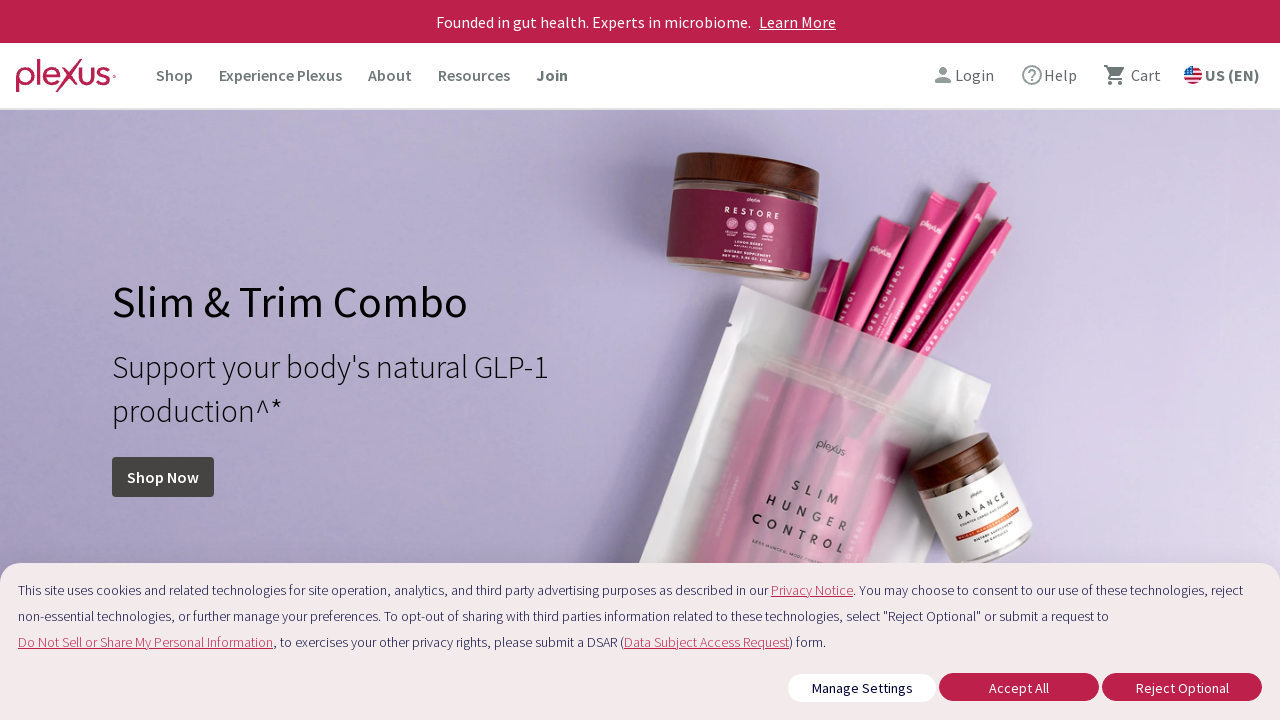

Verified page title matches expected value
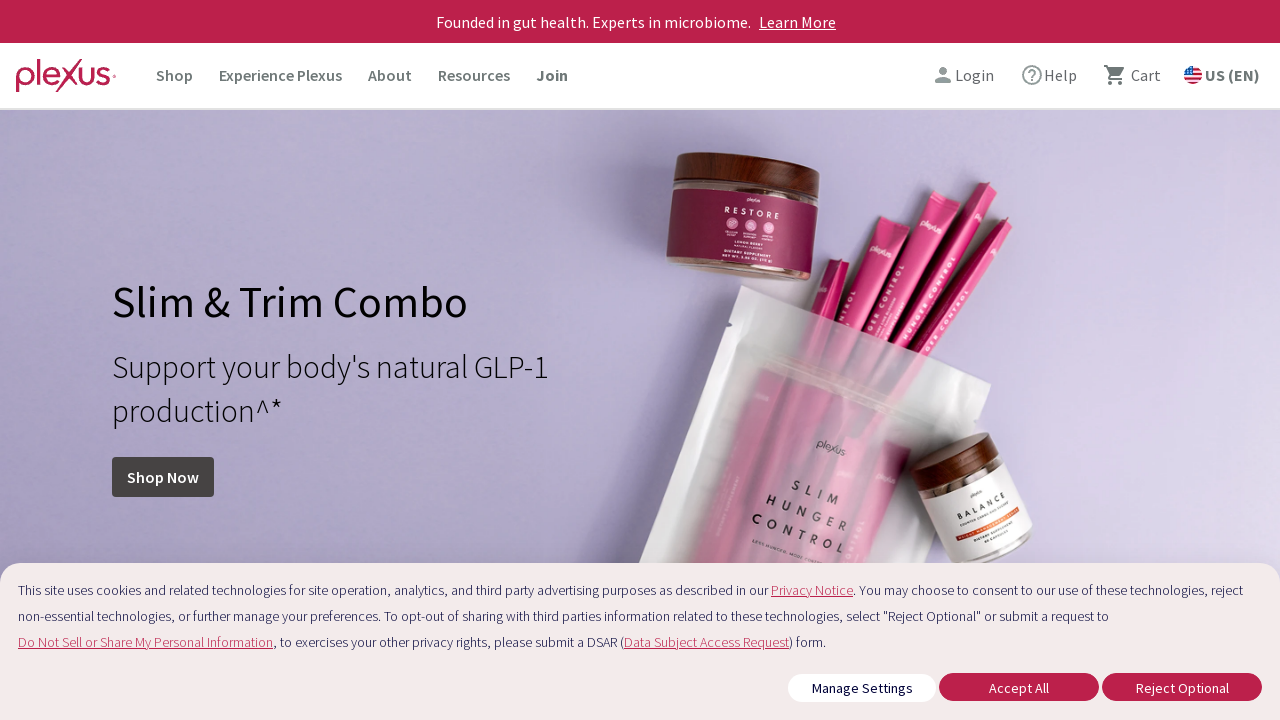

Logo image became visible
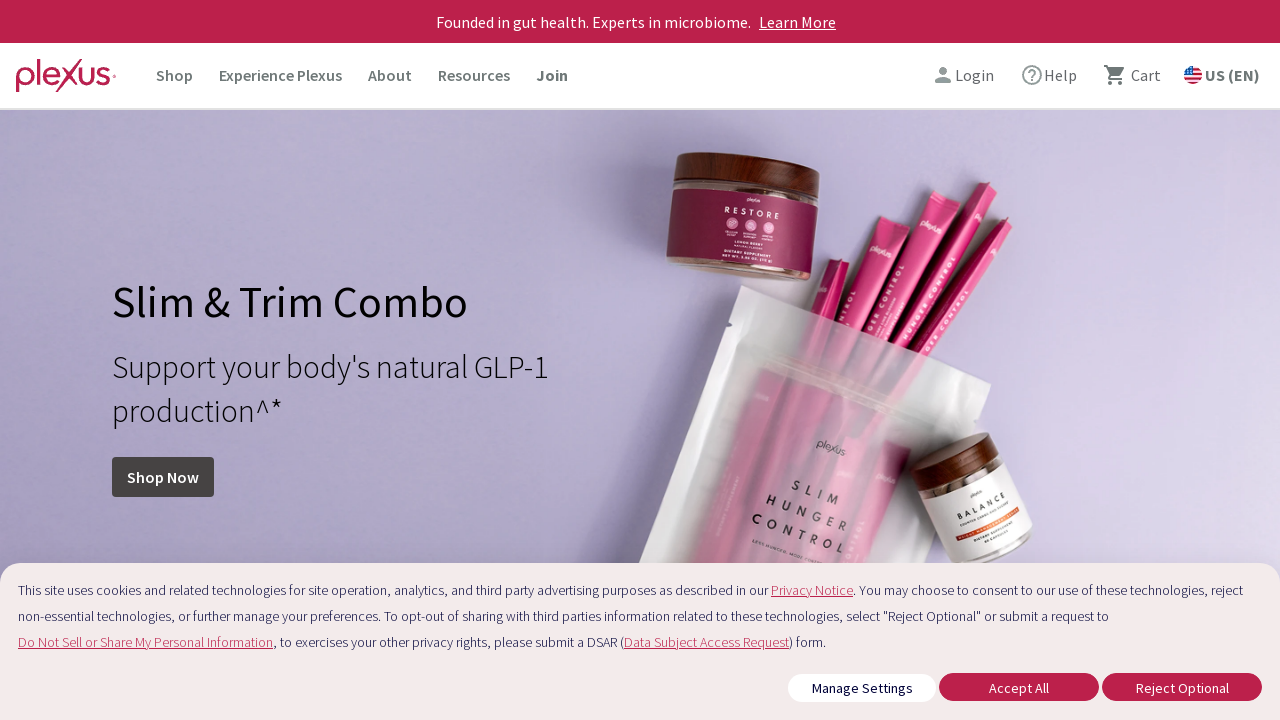

Confirmed logo image is visible
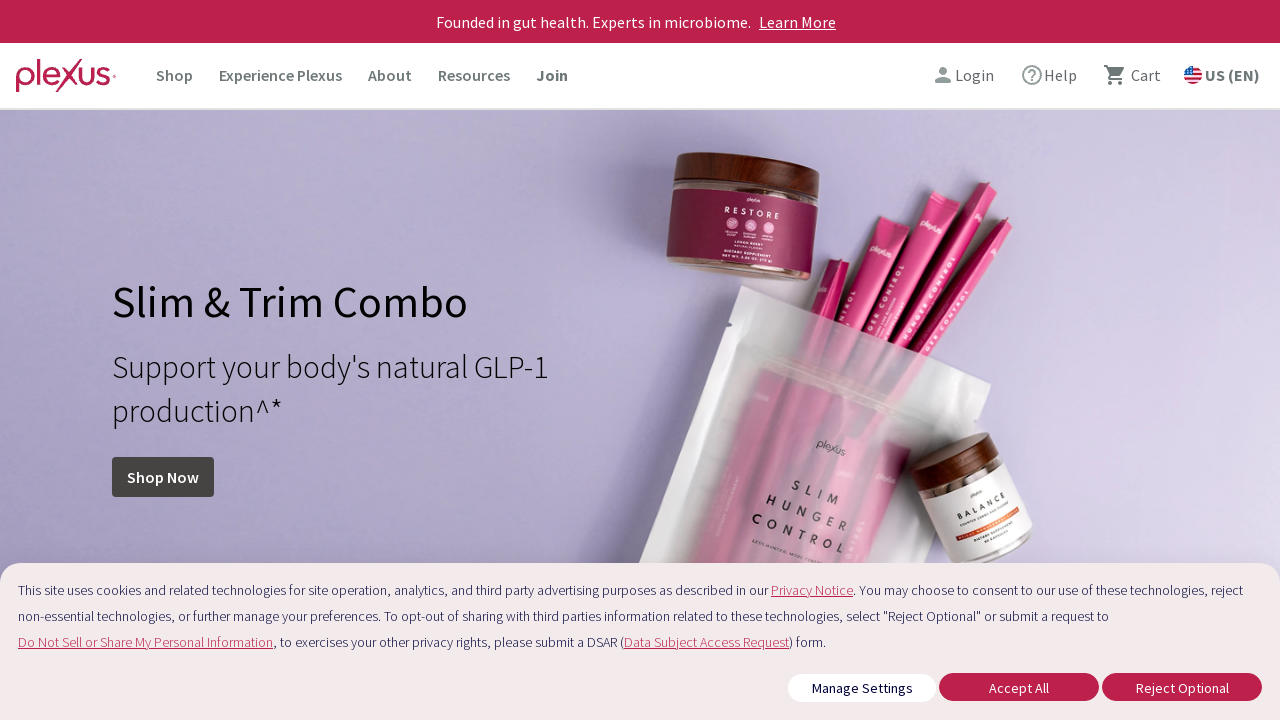

Navigated to About page
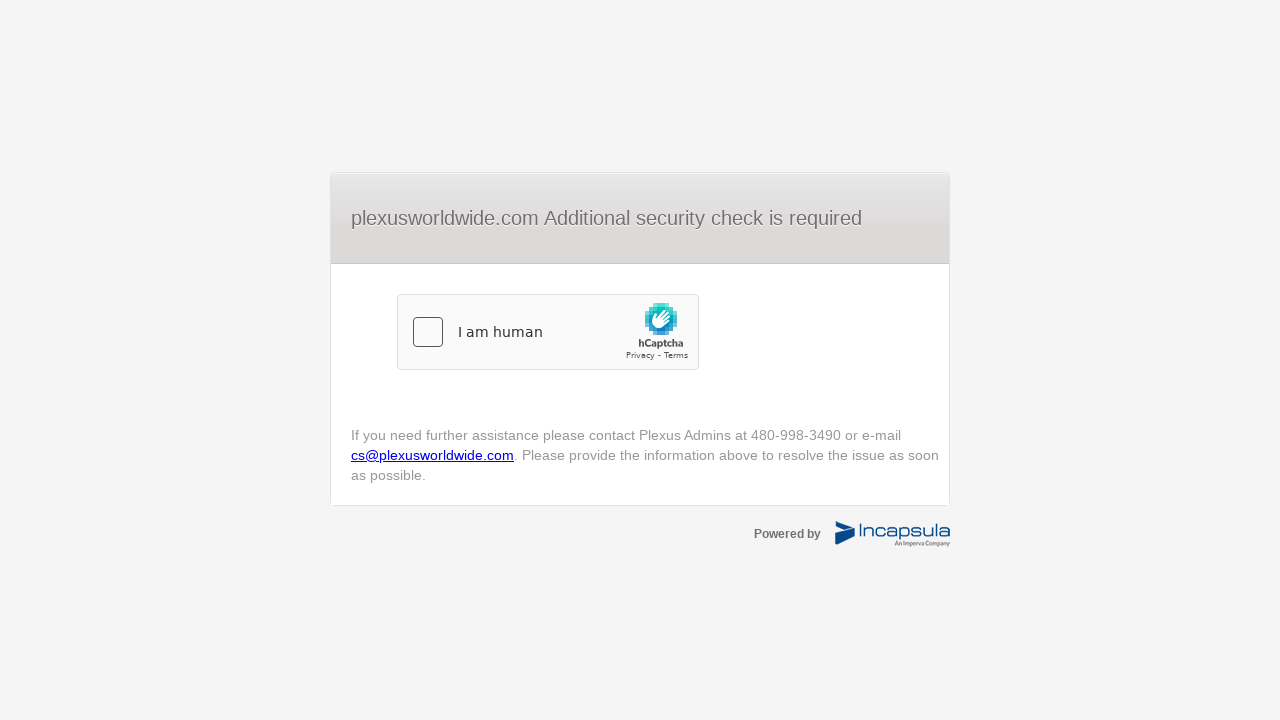

Verified URL contains '/about'
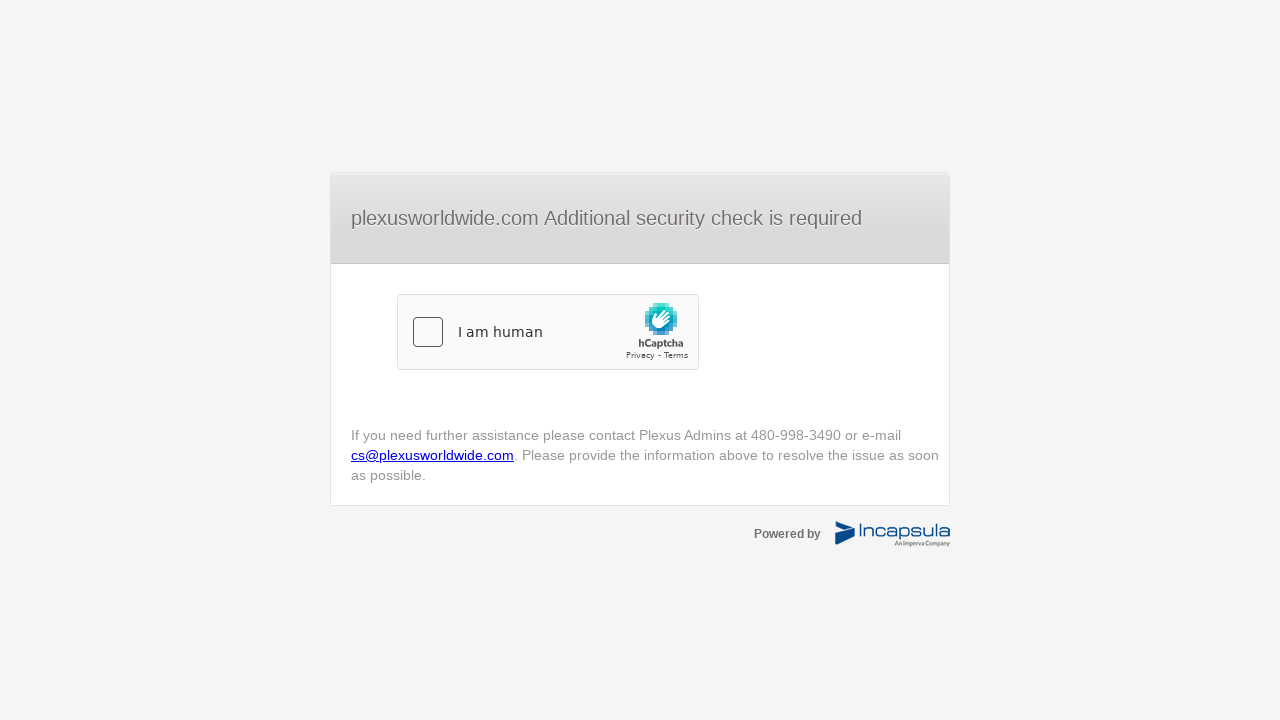

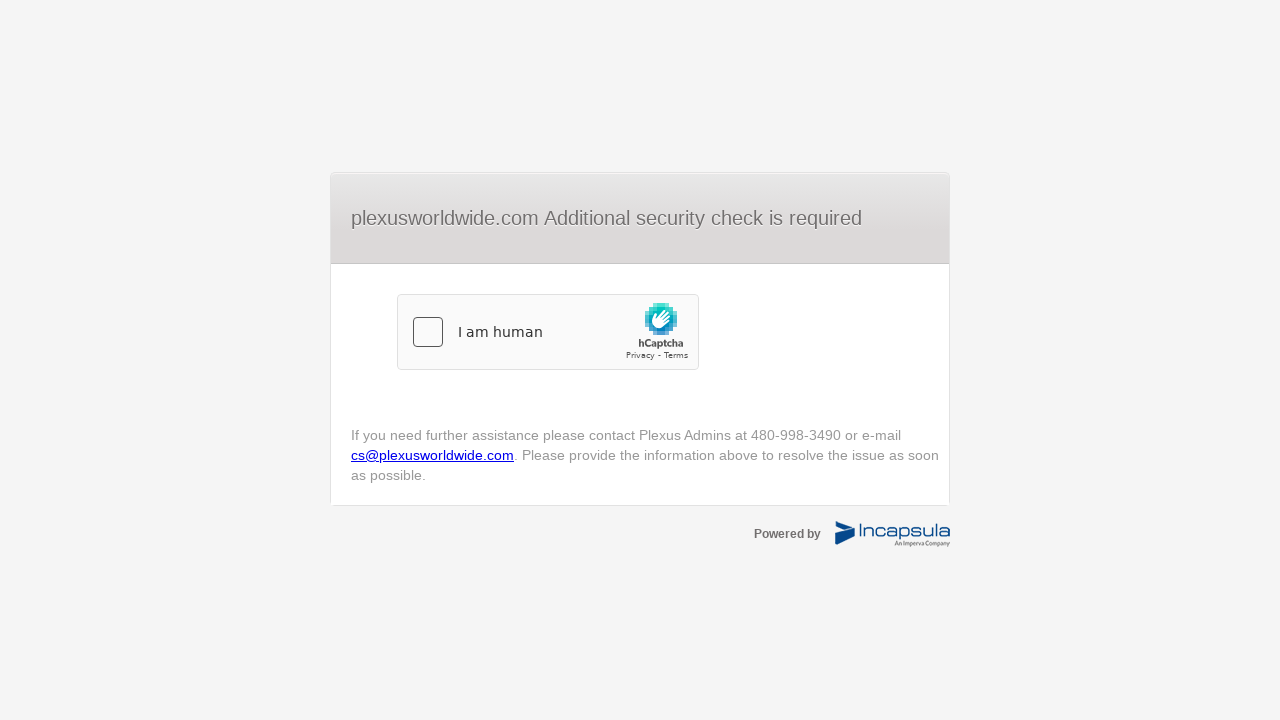